Tests various checkbox interactions on a practice page including boolean checkboxes, tri-state checkboxes, toggle switches, and multi-select checkbox menus with search functionality.

Starting URL: https://leafground.com/checkbox.xhtml

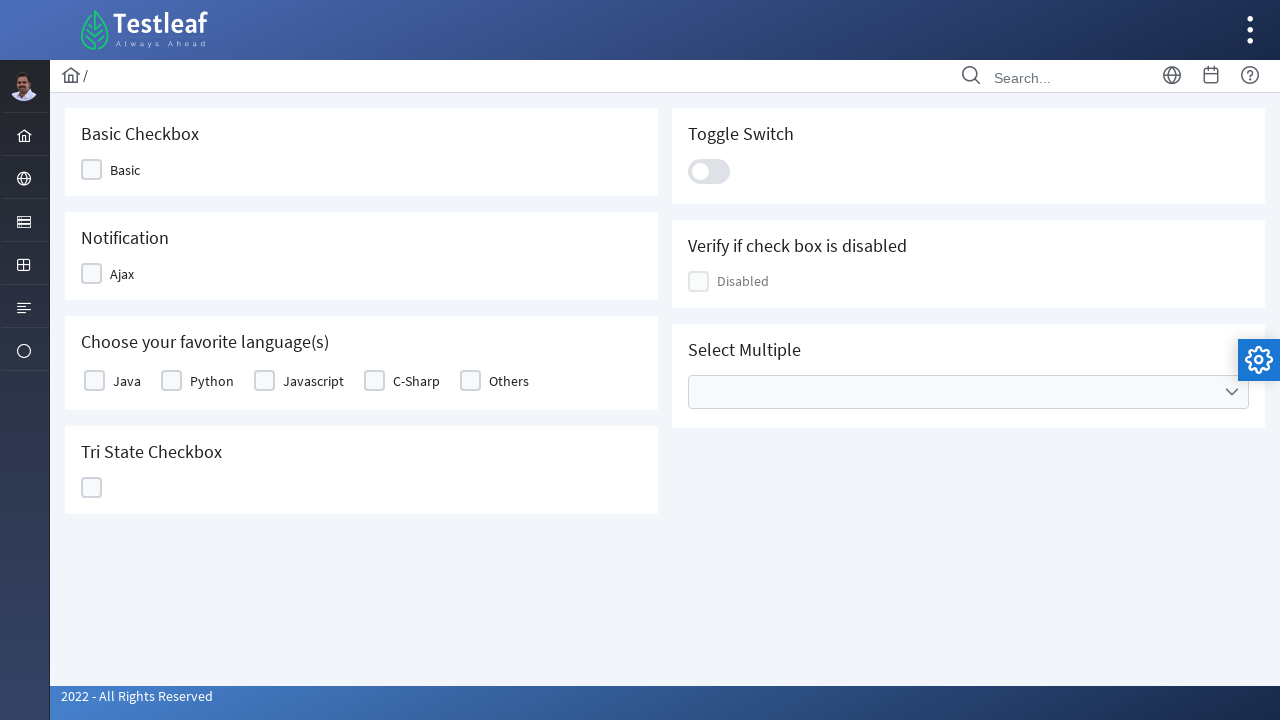

Clicked first boolean checkbox at (92, 170) on (//div[contains(@class,'ui-selectbooleancheckbox ui-chkbox')]//div)[2]
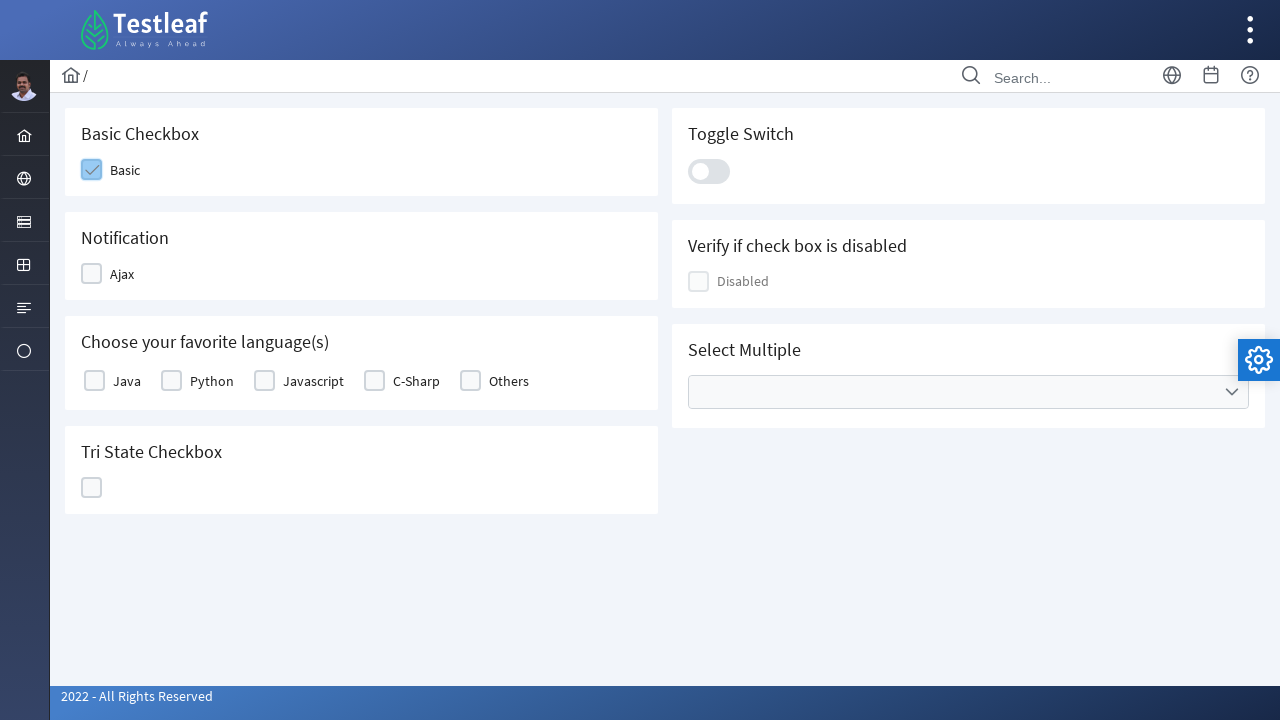

Clicked second checkbox at (92, 274) on (//div[contains(@class,'ui-chkbox-box ui-widget ui-corner-all ui-state-default')
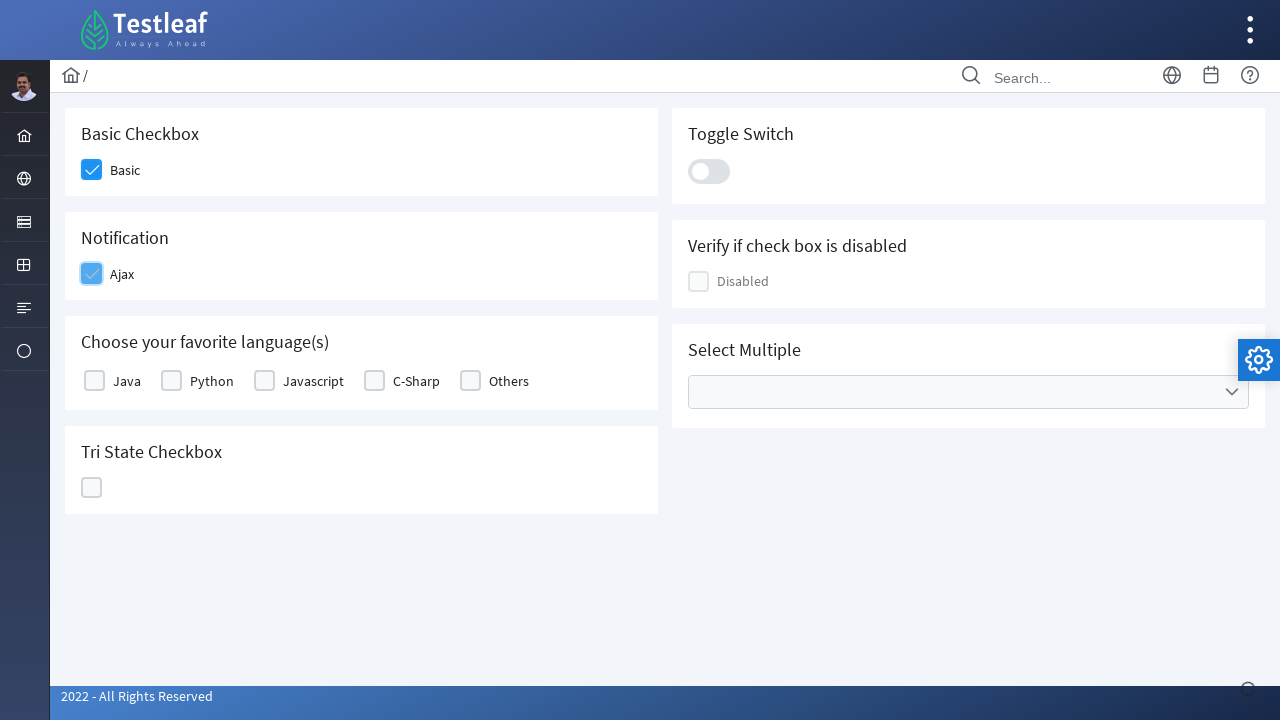

Waited for notification toast message to appear
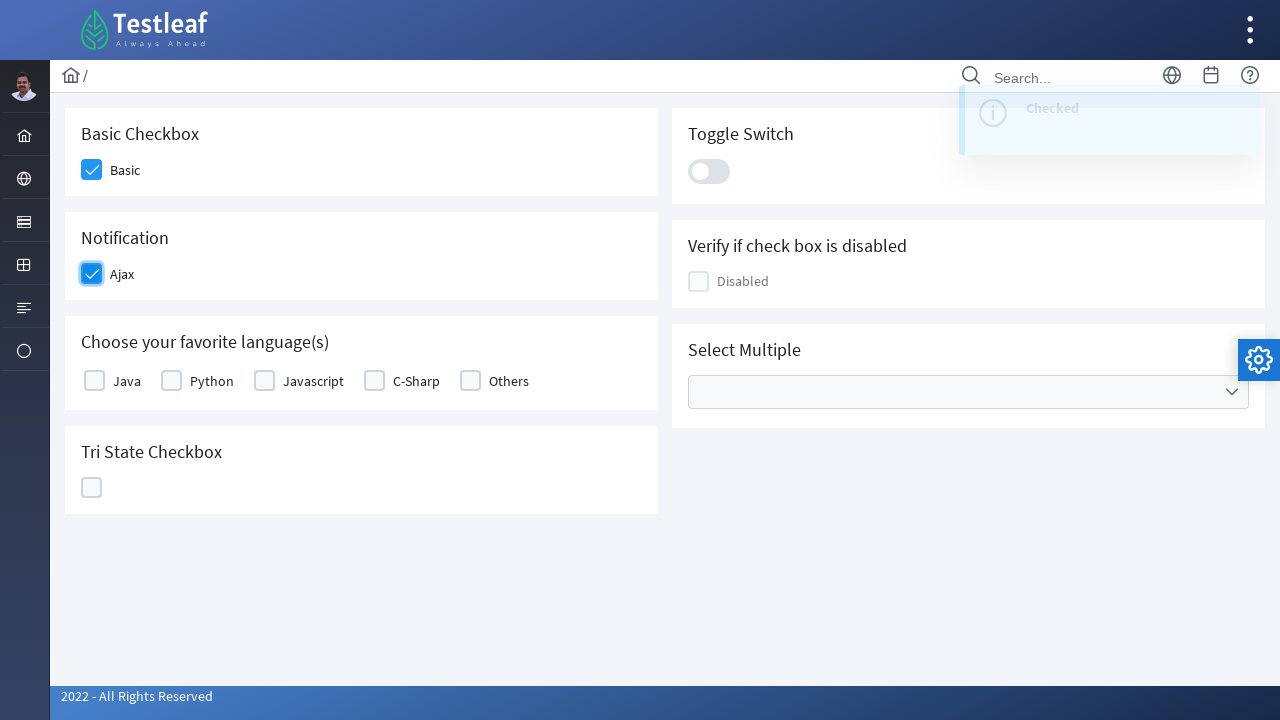

Retrieved toast notification message: 'Checked'
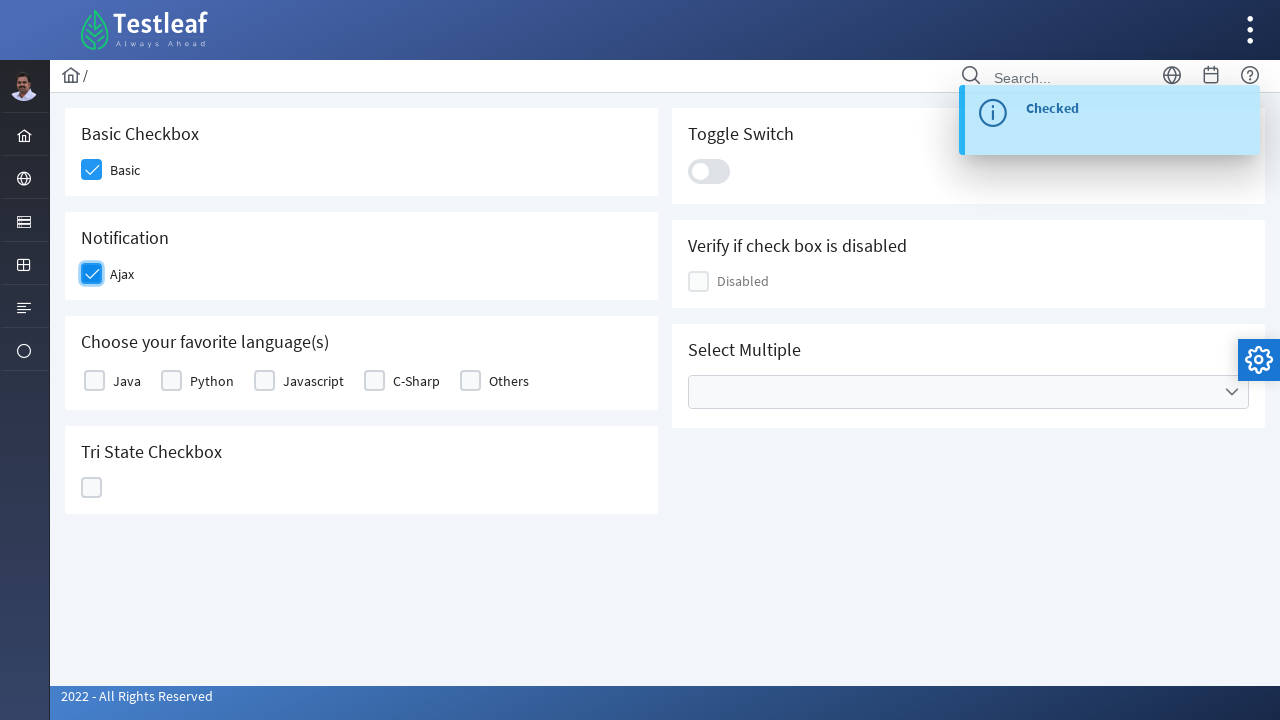

Clicked another checkbox at (172, 381) on (//div[@class='ui-chkbox ui-widget'])[2]
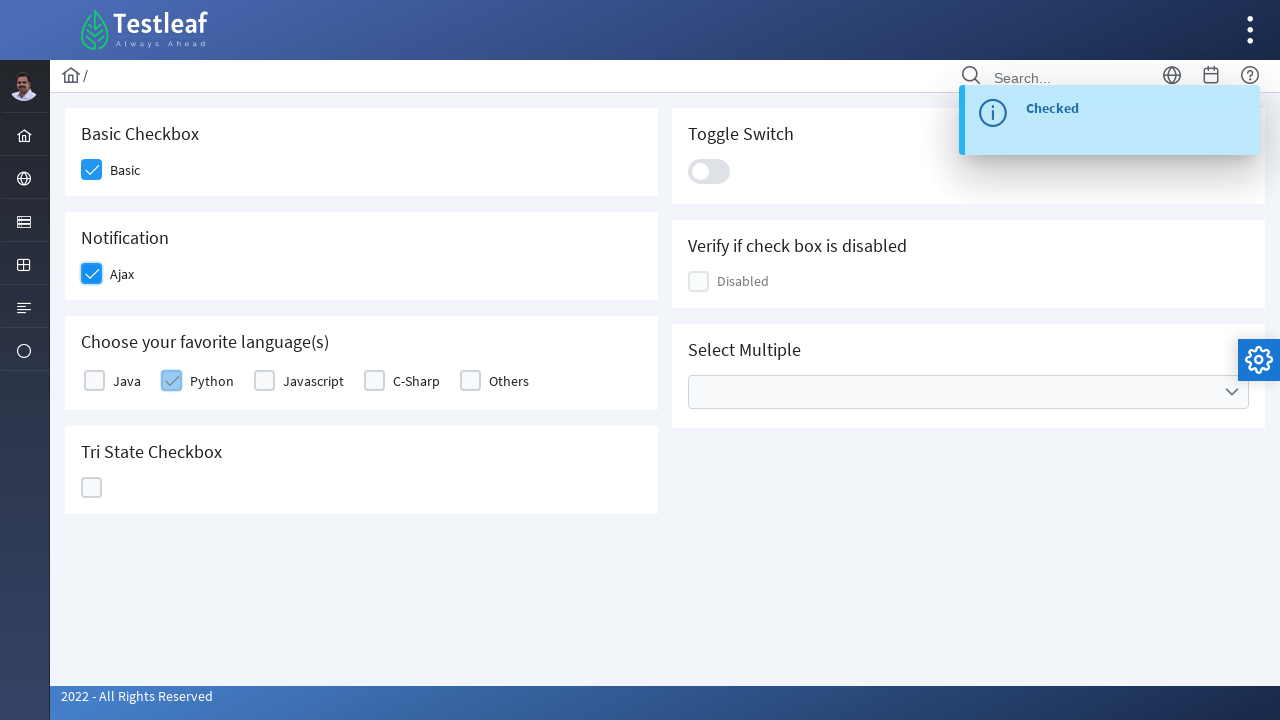

Clicked tri-state checkbox at (92, 488) on (//div[@id='j_idt87:ajaxTriState']//div)[2]
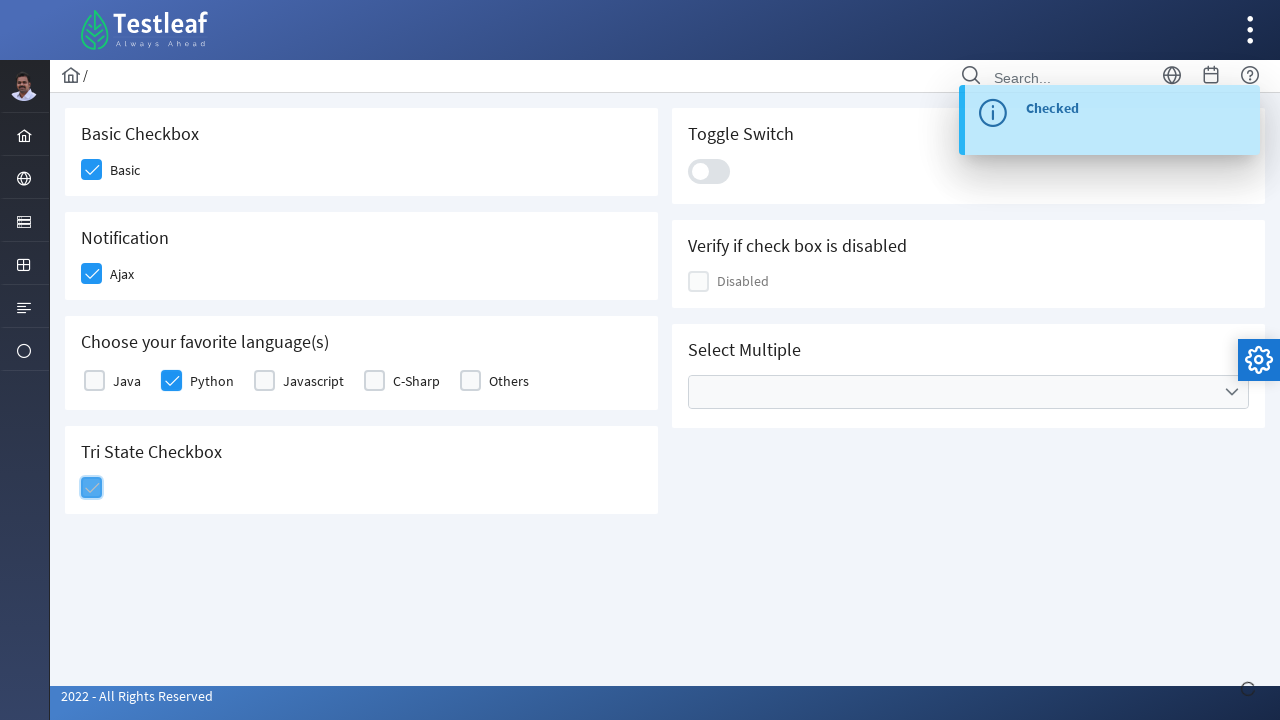

Clicked toggle switch at (709, 171) on xpath=//div[@class='ui-toggleswitch ui-widget']
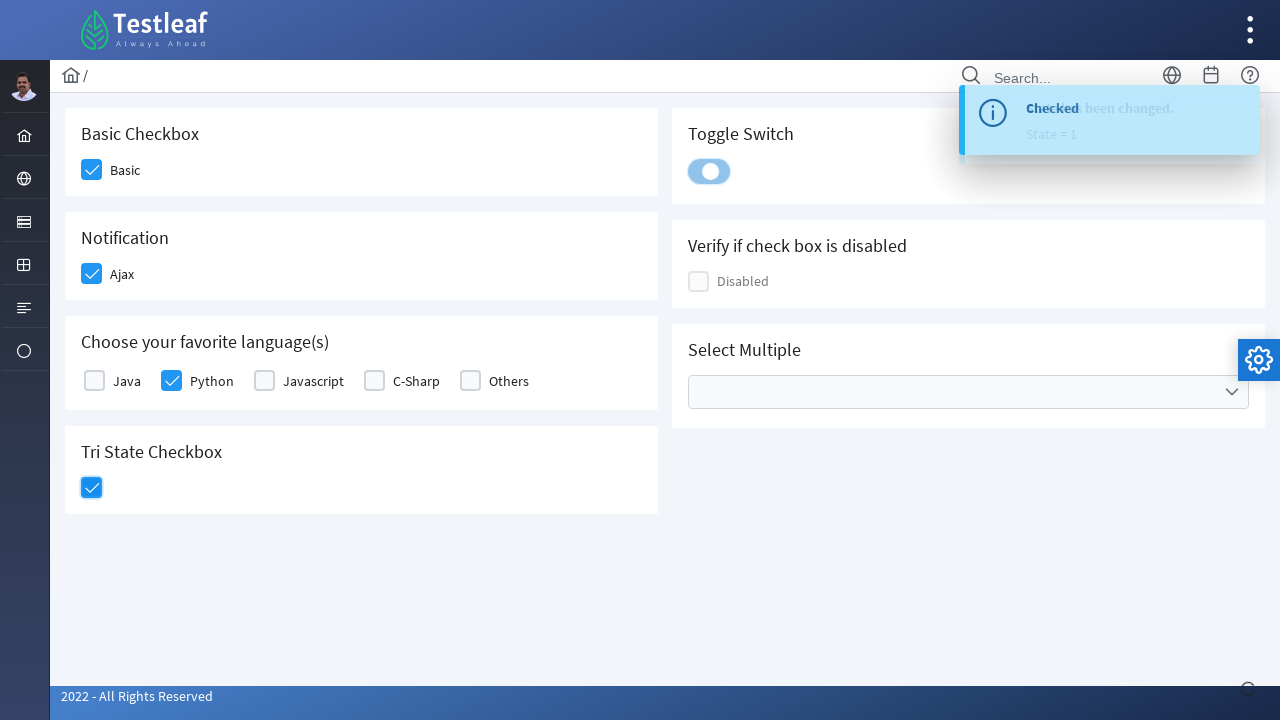

Waited for toggle switch toast message to appear
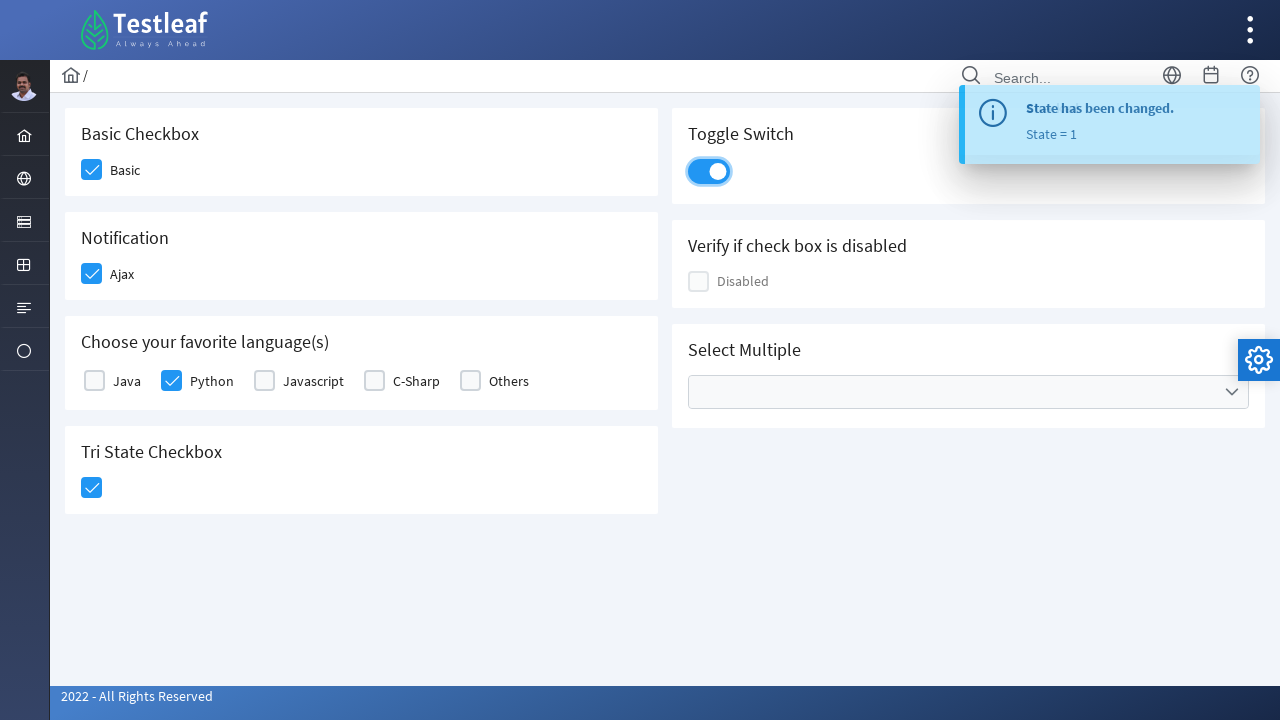

Clicked cities dropdown menu at (968, 392) on [data-label='Cities']
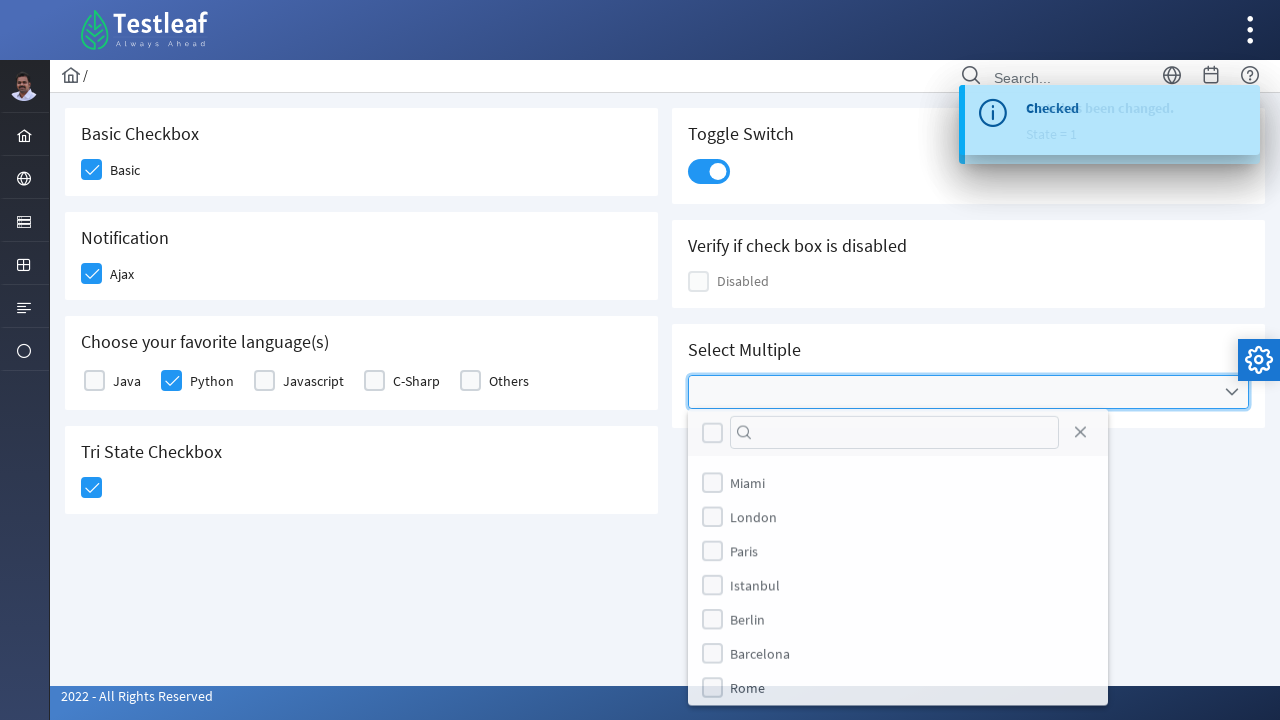

Typed 'Paris' in cities search field on (//input[@type='text'])[3]
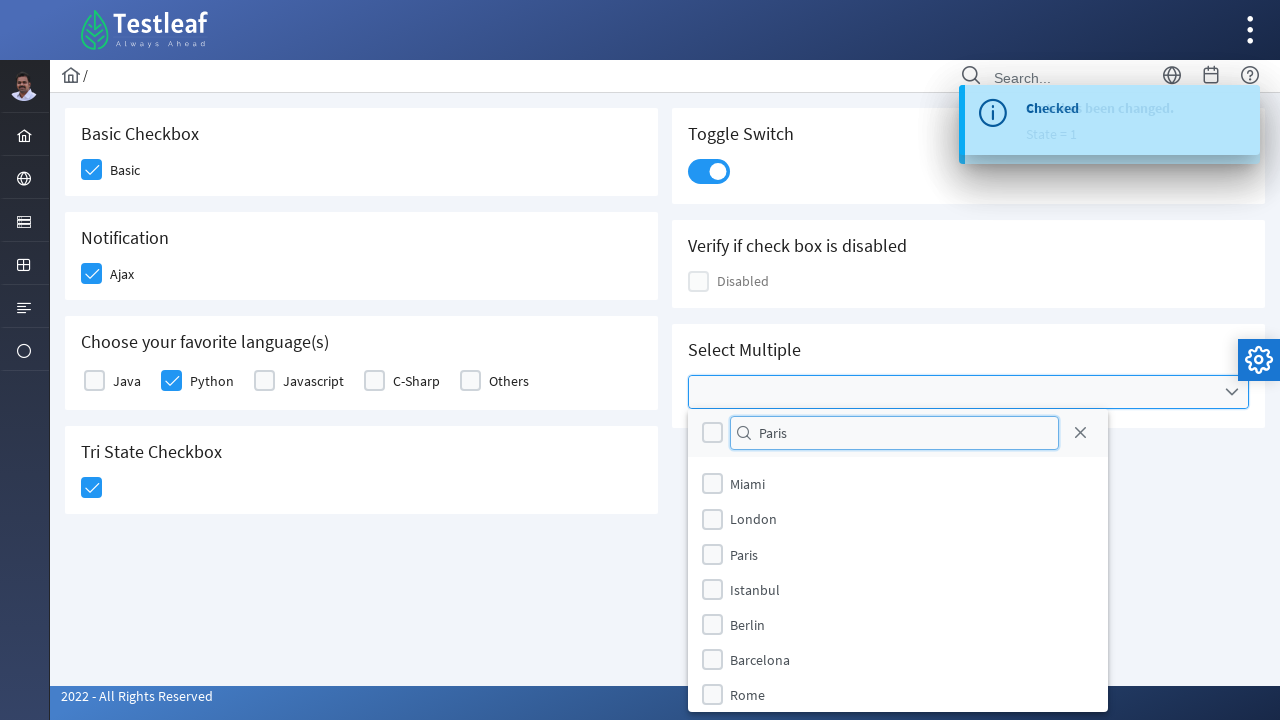

Selected Paris from dropdown options at (712, 554) on xpath=//div[@id='j_idt87:multiple_panel']/div[2]/ul[1]/li[3]/div[1]/div[2]
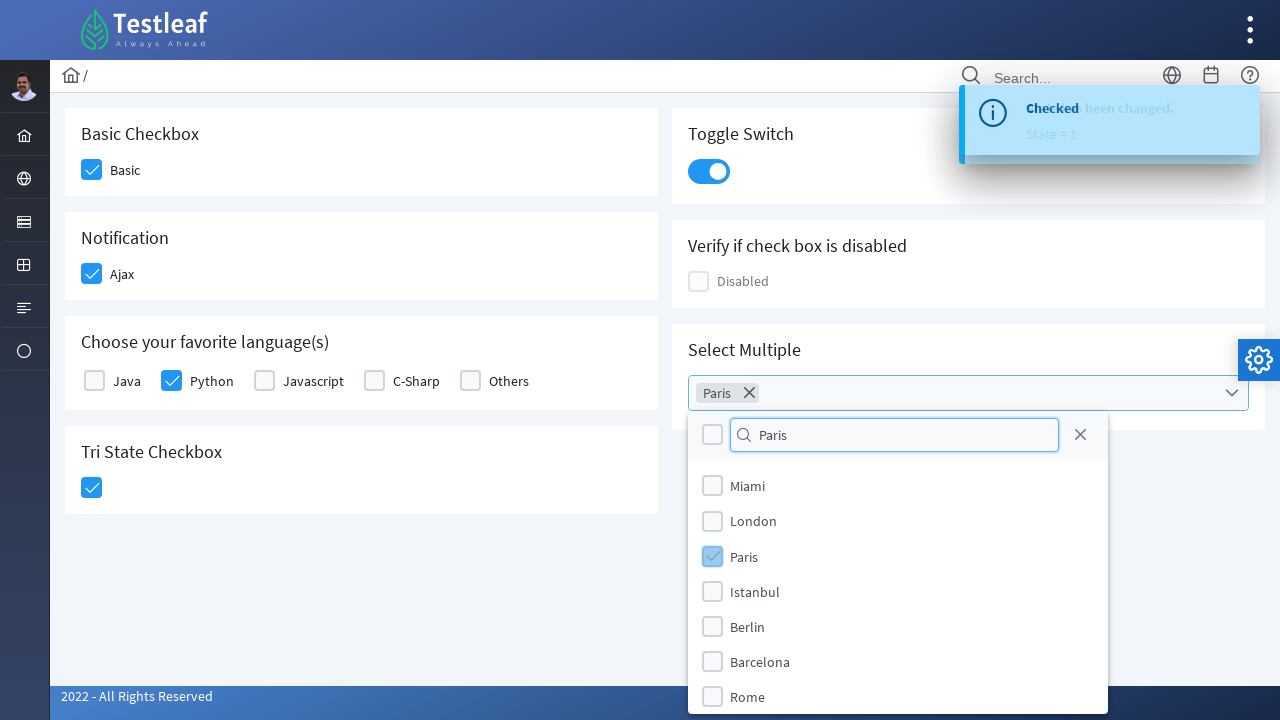

Cleared cities search field on (//input[@type='text'])[3]
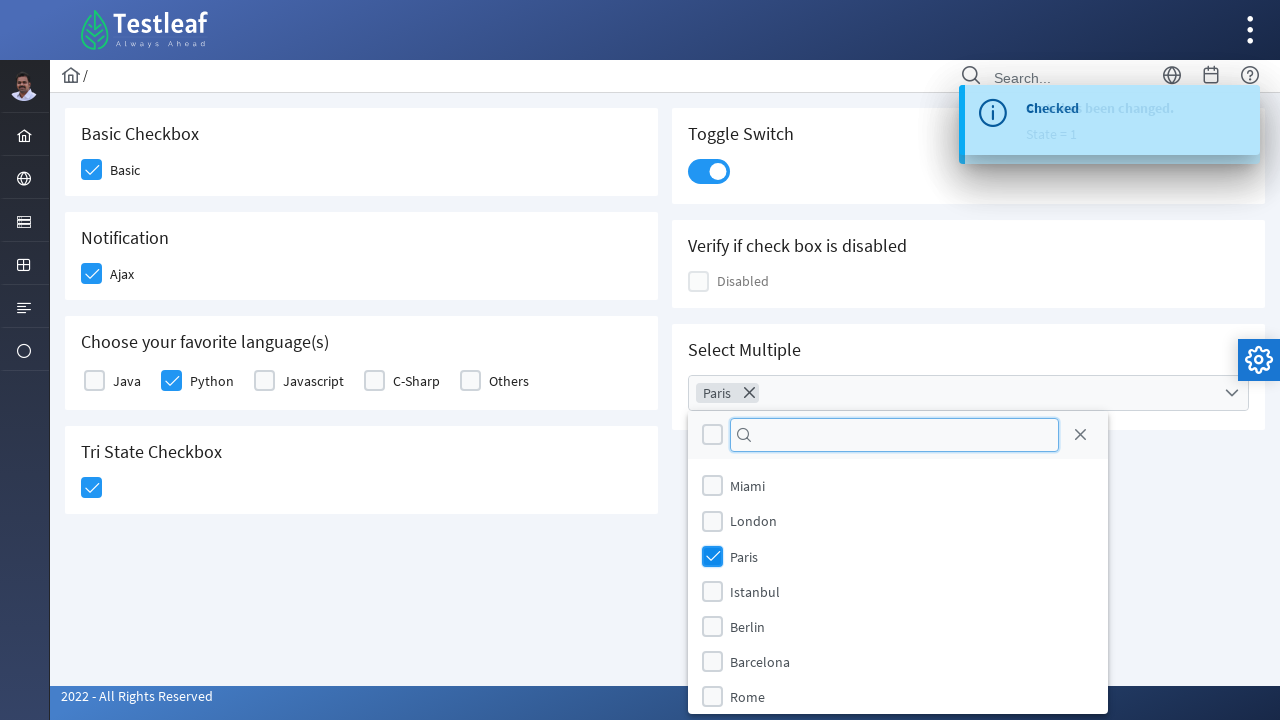

Typed 'London' in cities search field on (//input[@type='text'])[3]
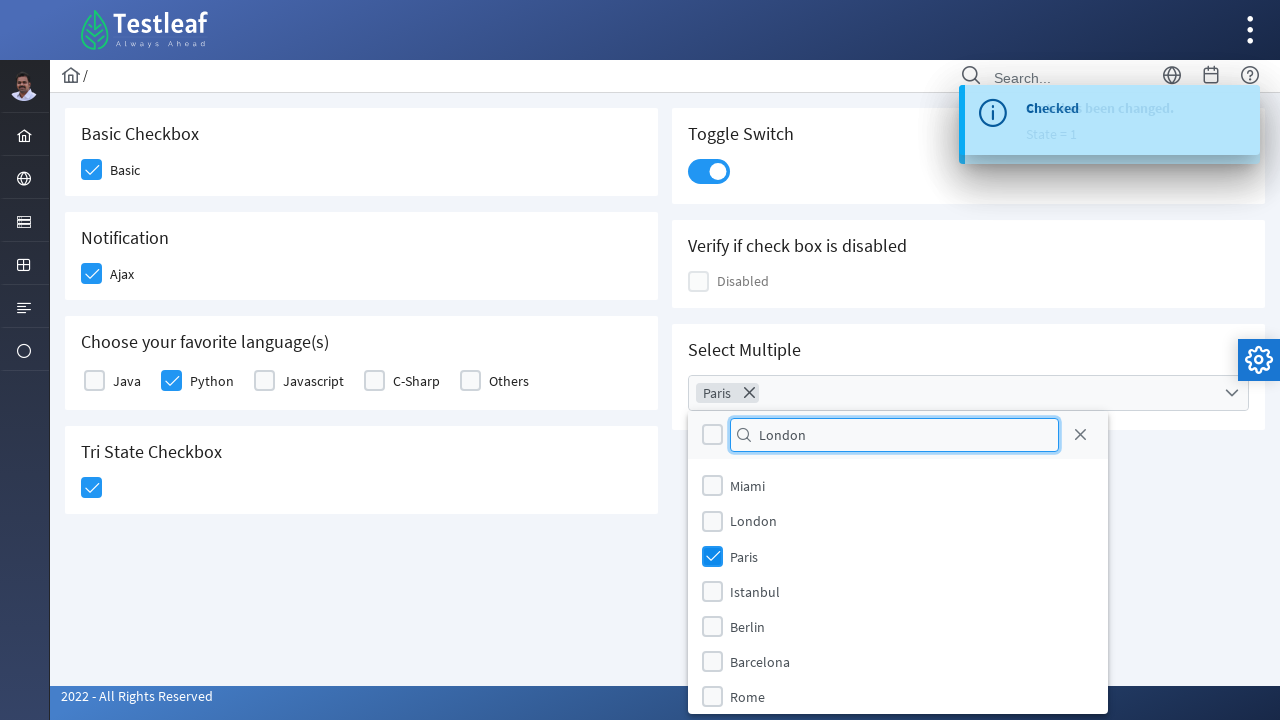

Selected London from dropdown options at (712, 521) on xpath=//div[@id='j_idt87:multiple_panel']/div[2]/ul[1]/li[2]/div[1]/div[2]
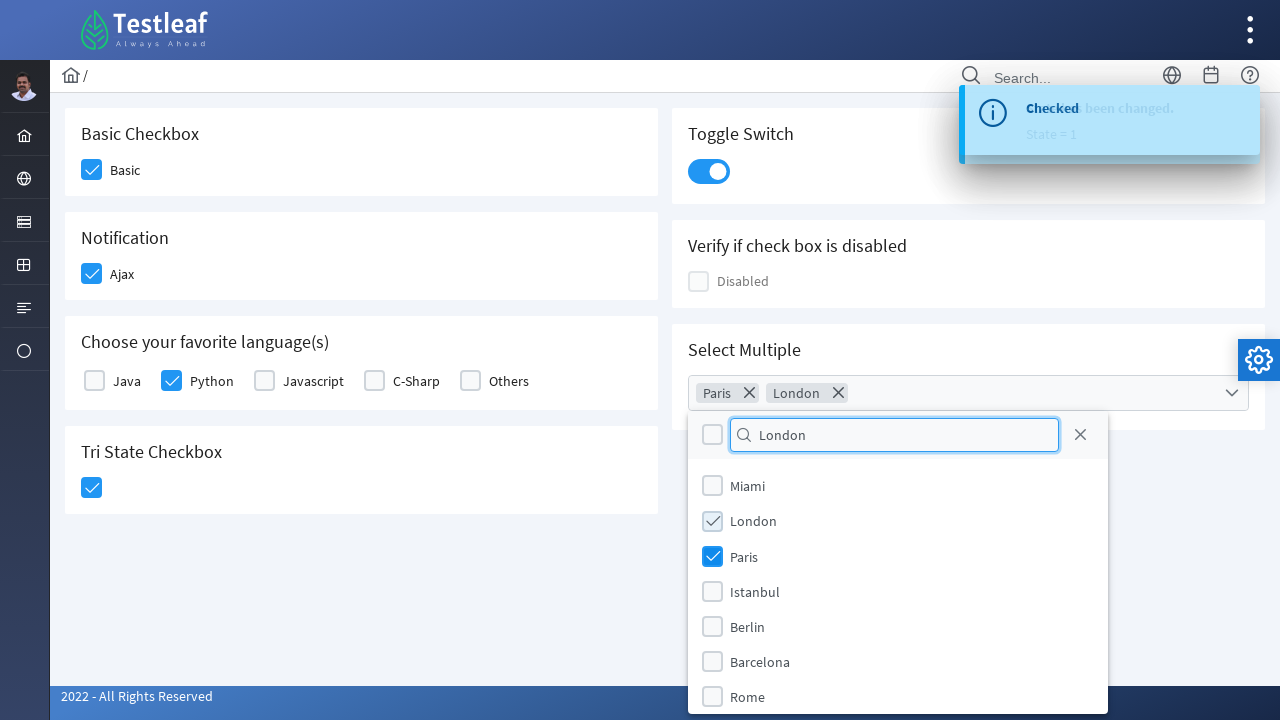

Verified selected cities are displayed in multi-select checkbox menu
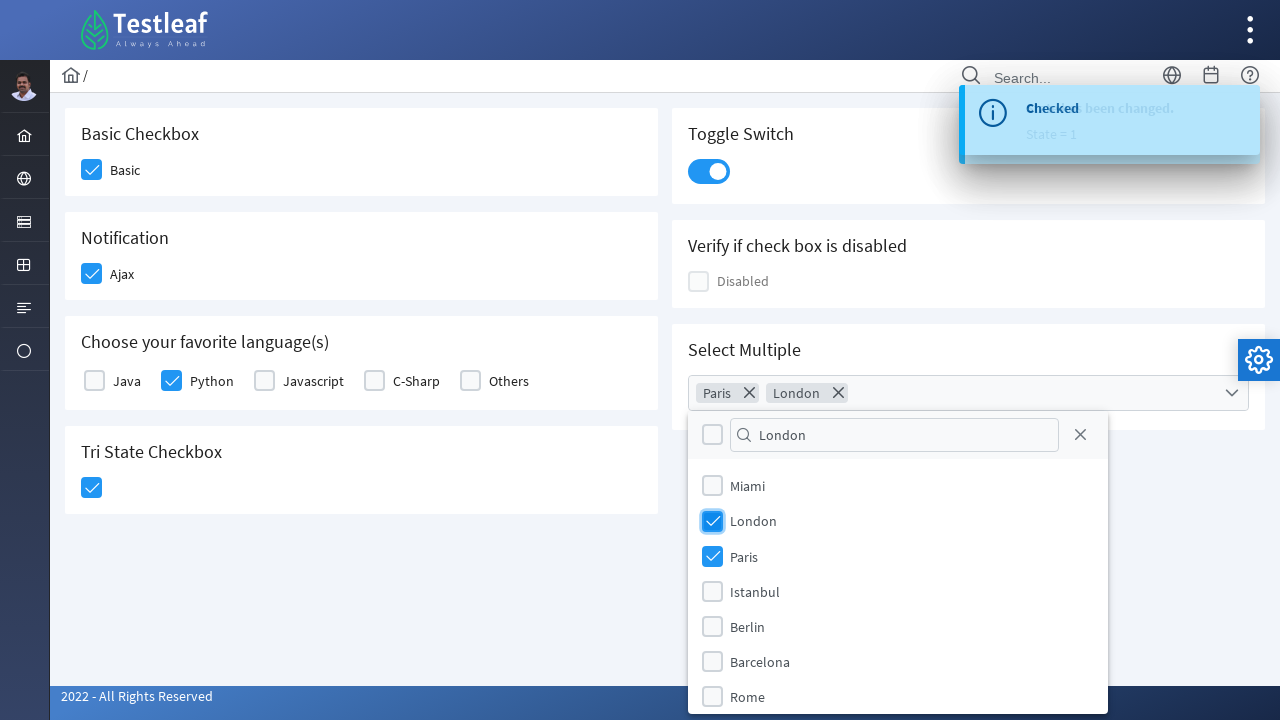

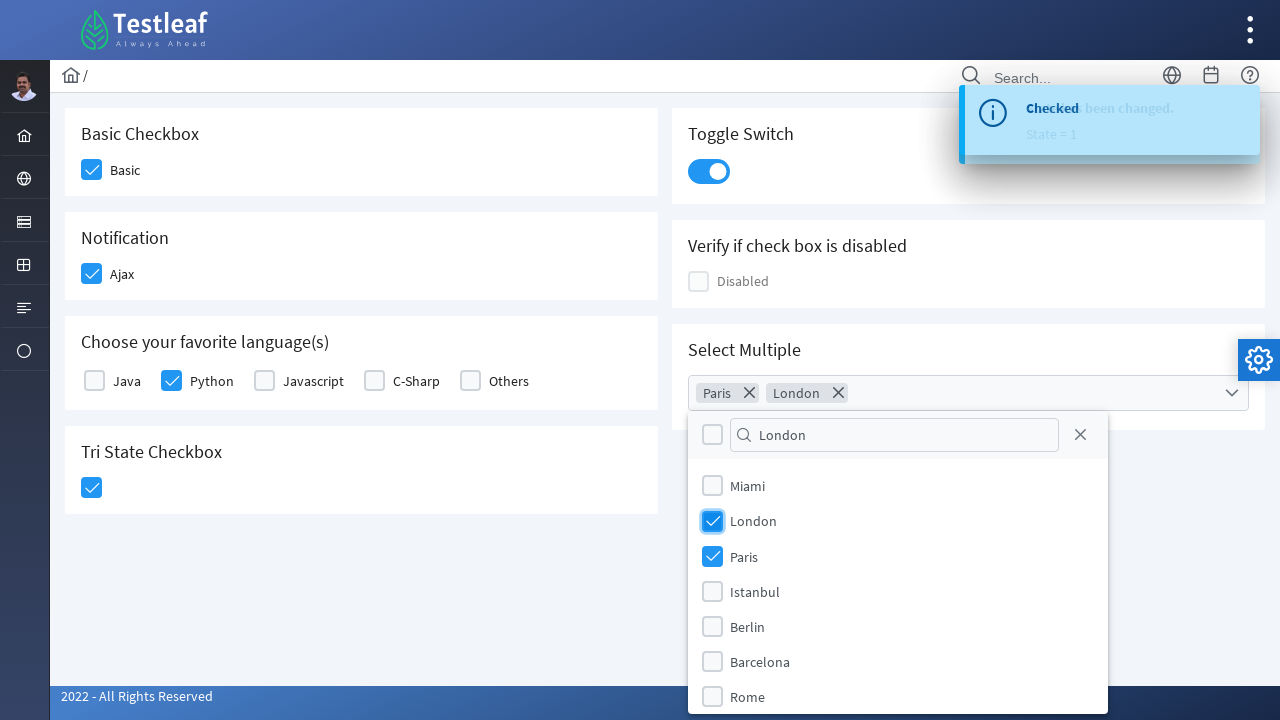